Tests that the column articles page loads correctly and displays the expected heading

Starting URL: https://egundem.com/kose-yazilari

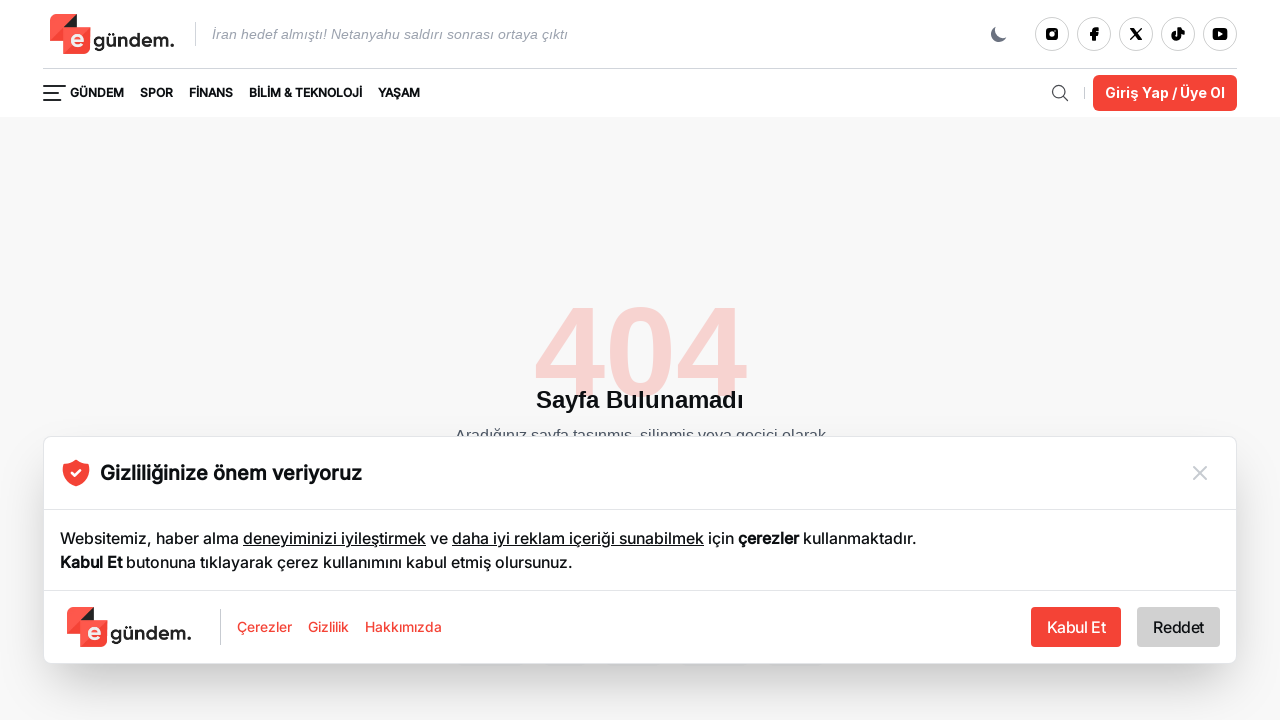

Verified that page URL contains '/kose-yazilari' path
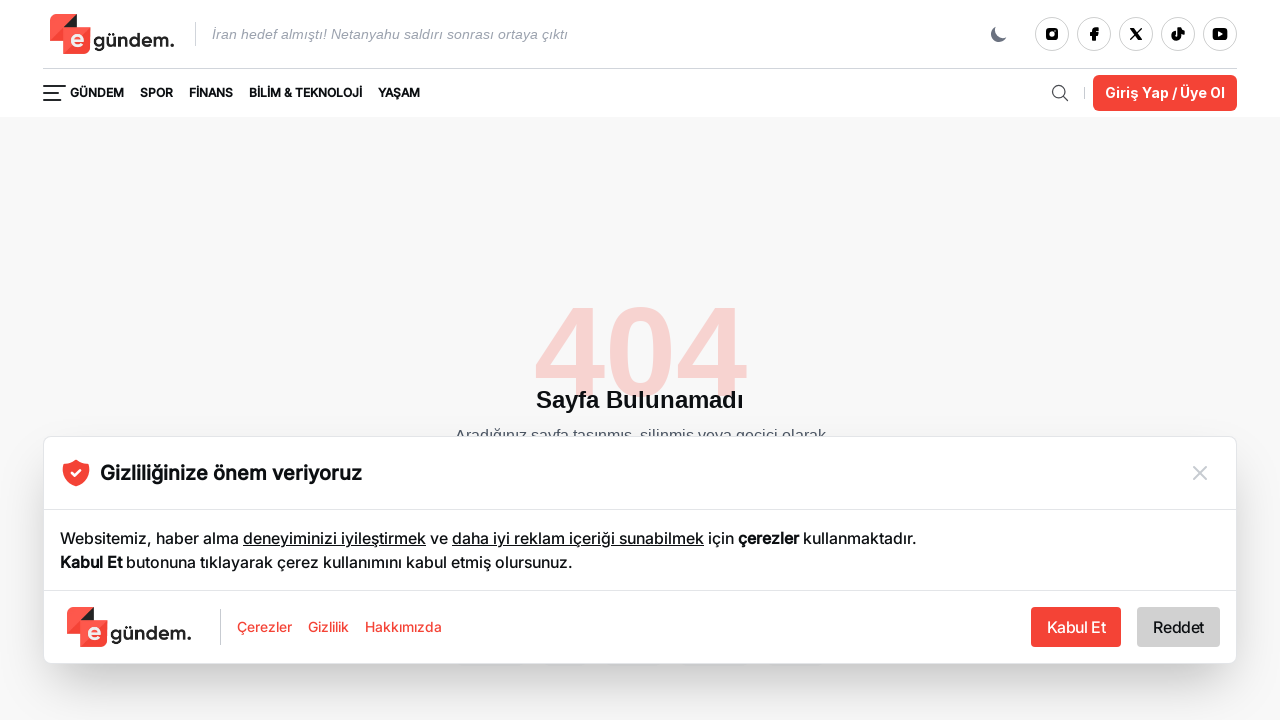

Waited for h1 heading to appear on the column articles page
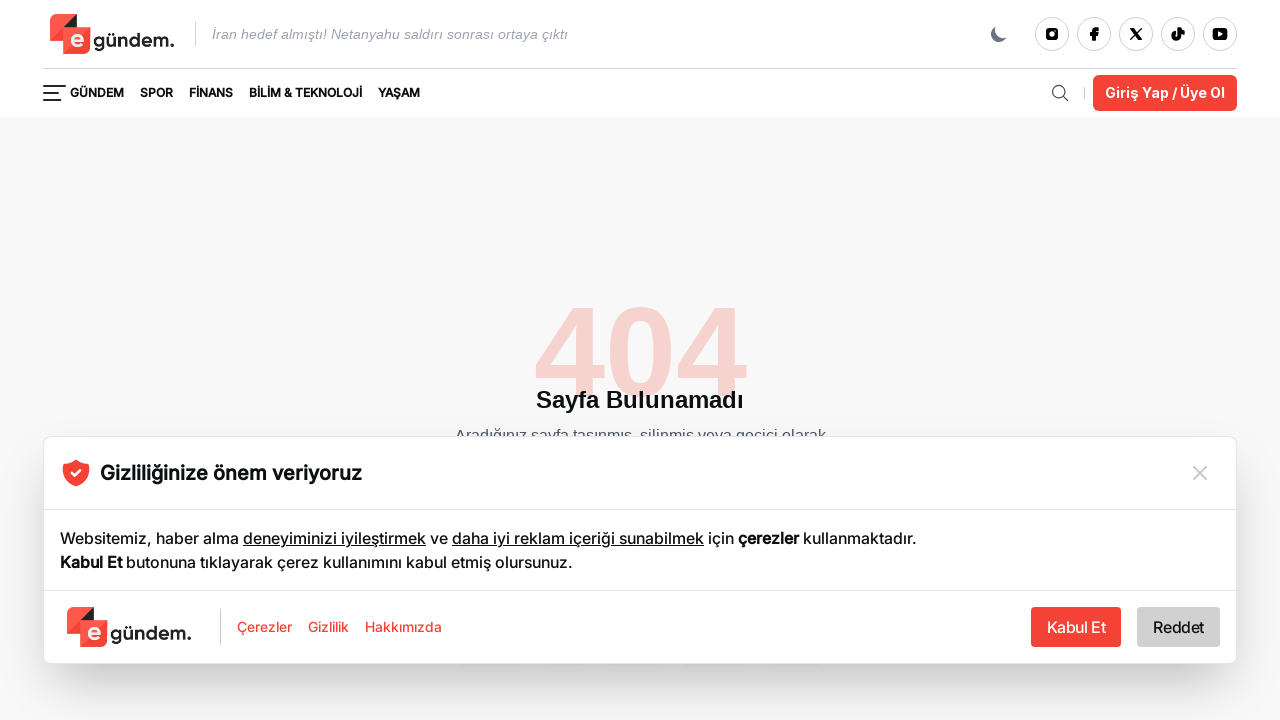

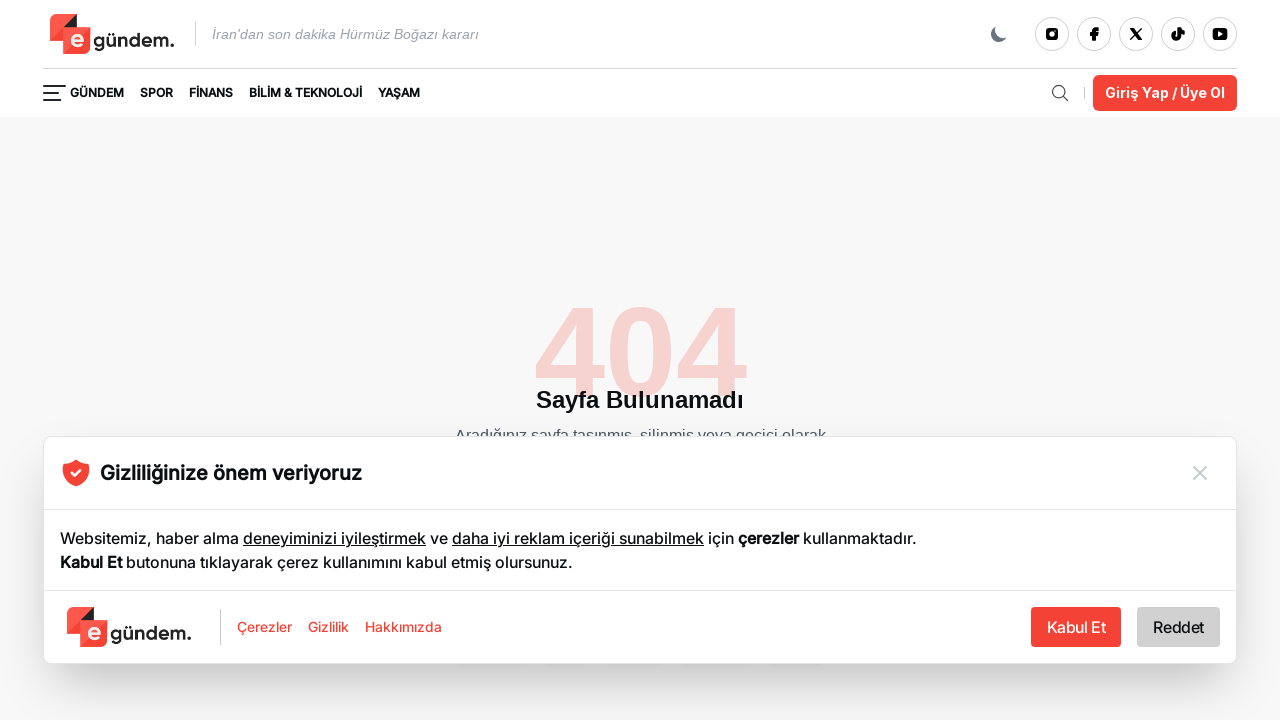